Tests explicit wait with custom polling options by revealing an element and typing into it

Starting URL: https://www.selenium.dev/selenium/web/dynamic.html

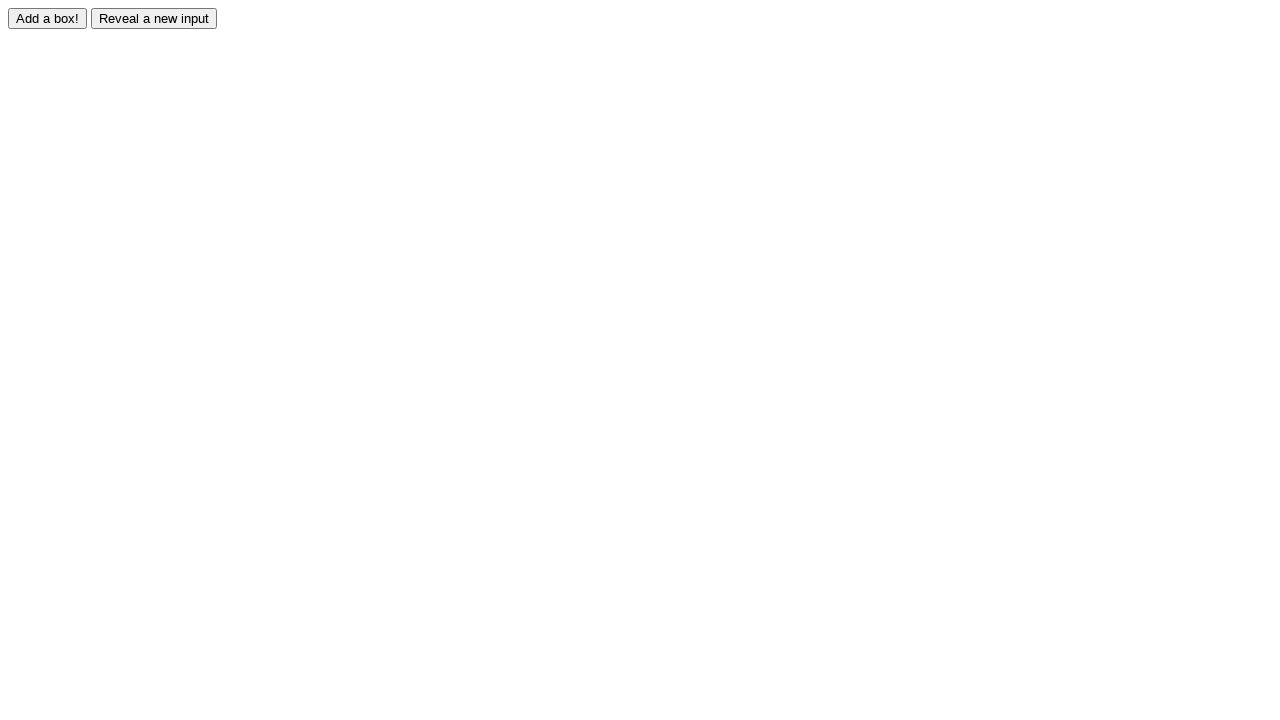

Clicked reveal button to show hidden element at (154, 18) on #reveal
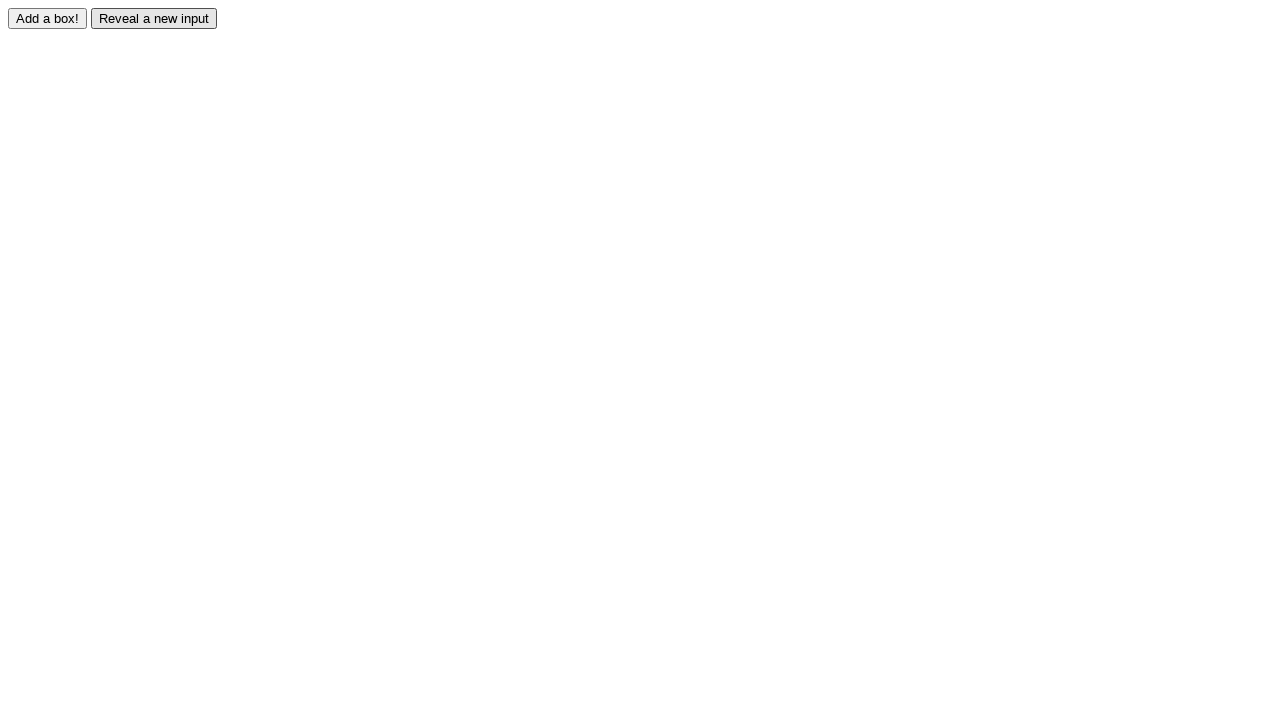

Waited for revealed element to become visible
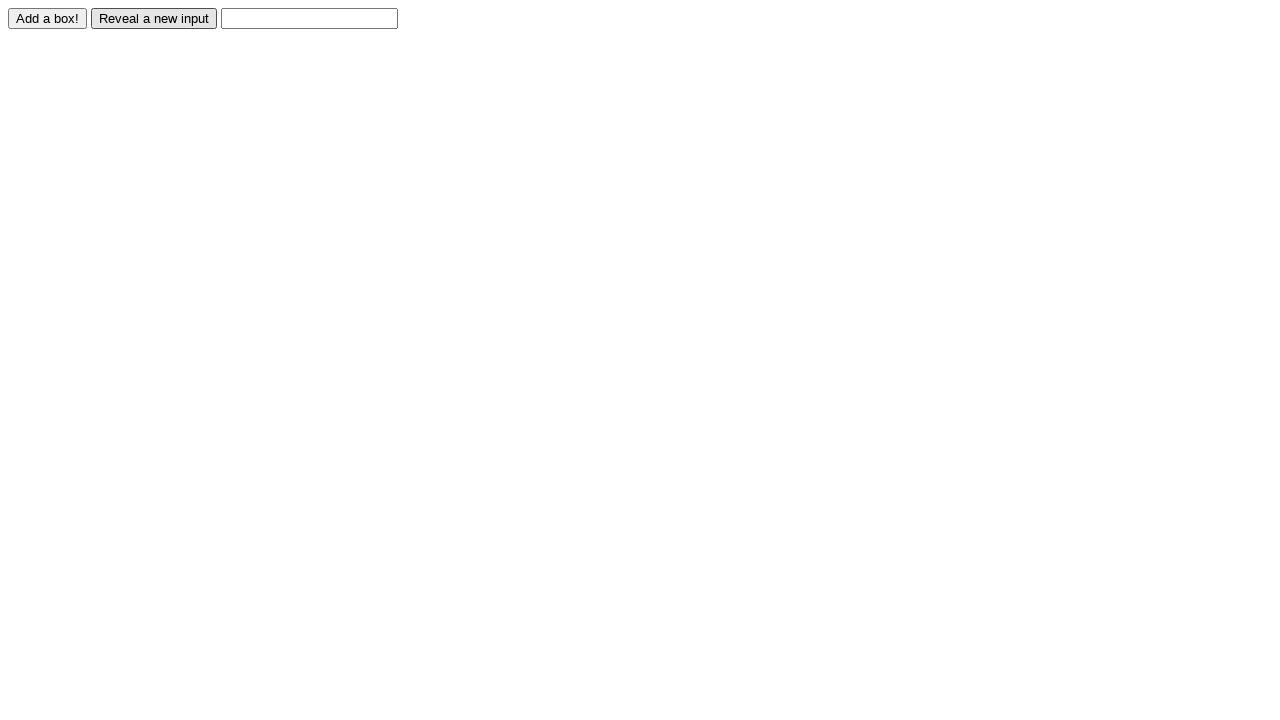

Filled revealed element with 'Displayed' on #revealed
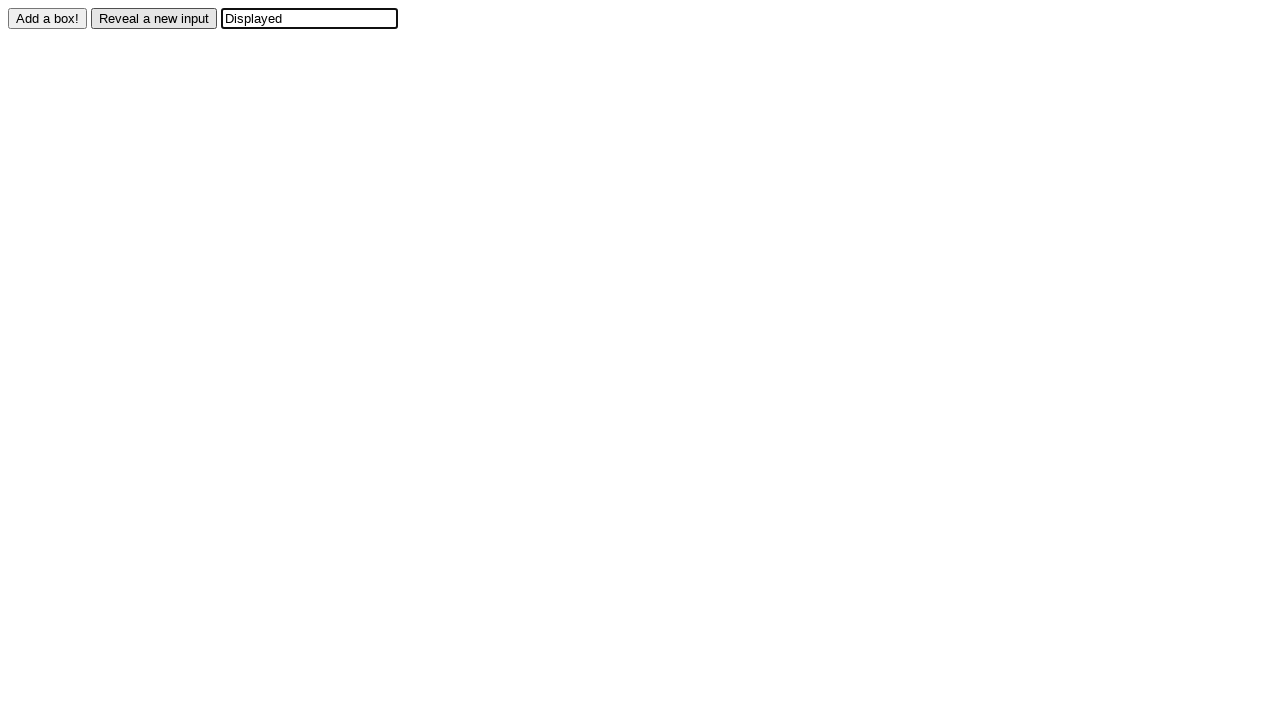

Verified revealed element contains 'Displayed'
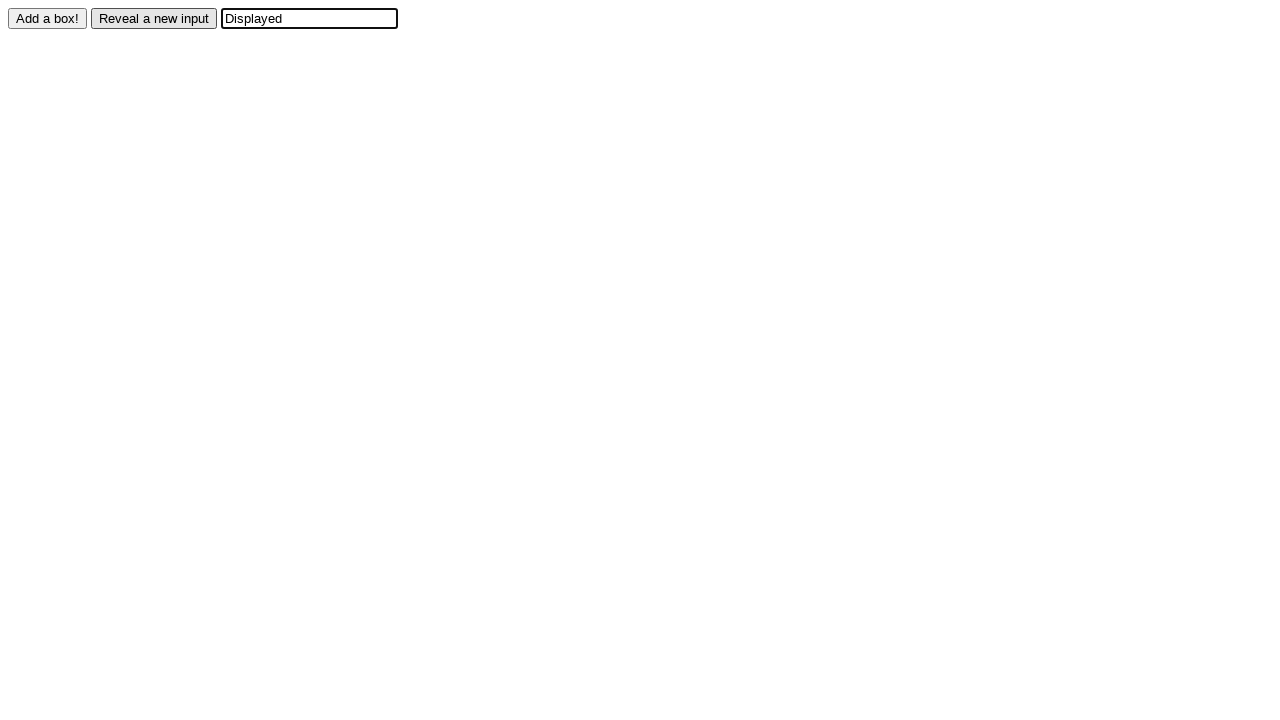

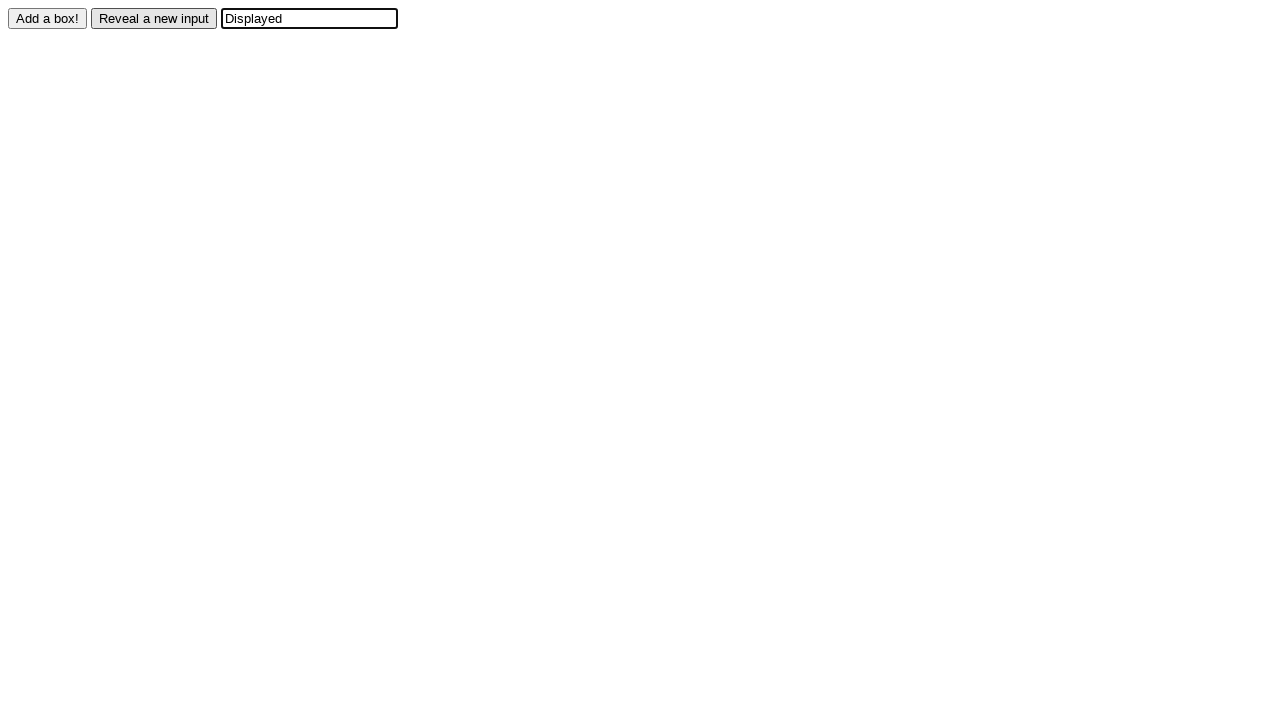